Opens the nopCommerce demo site, then navigates to the OpenCart website in the same tab, demonstrating basic page navigation between two e-commerce platforms.

Starting URL: https://demo.nopcommerce.com/

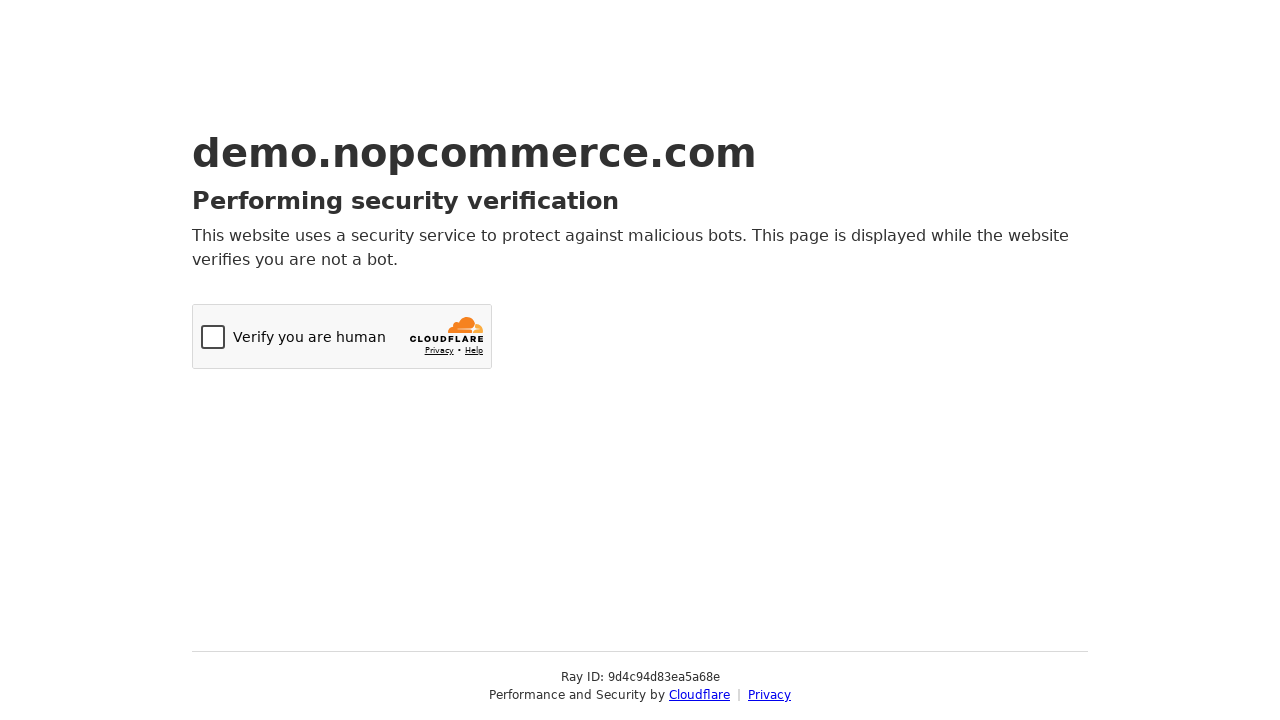

Navigated to OpenCart website
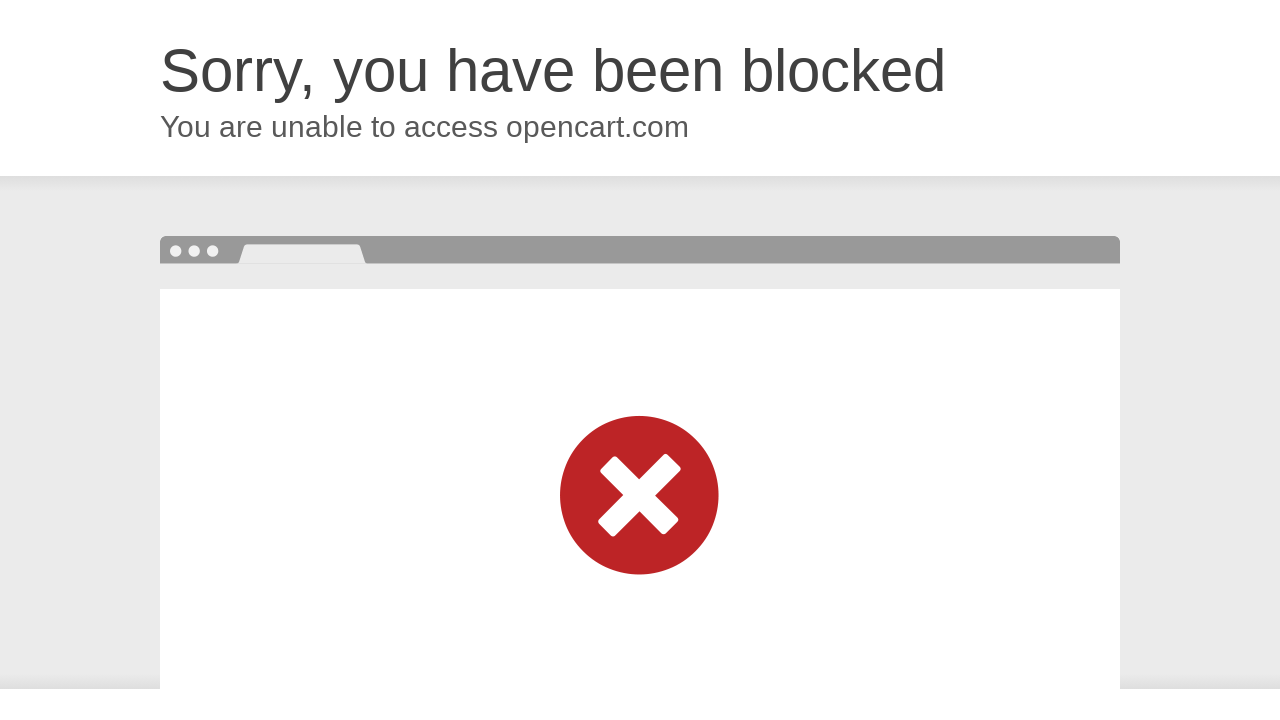

OpenCart page fully loaded (DOM content loaded)
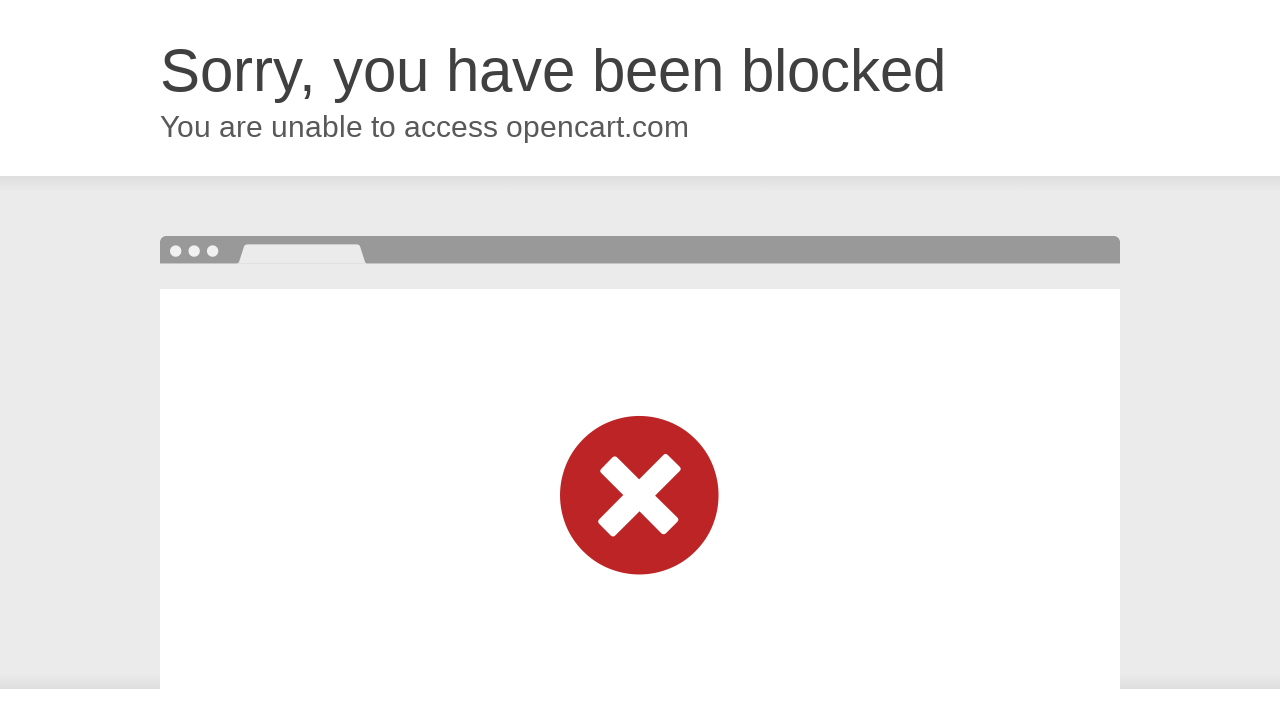

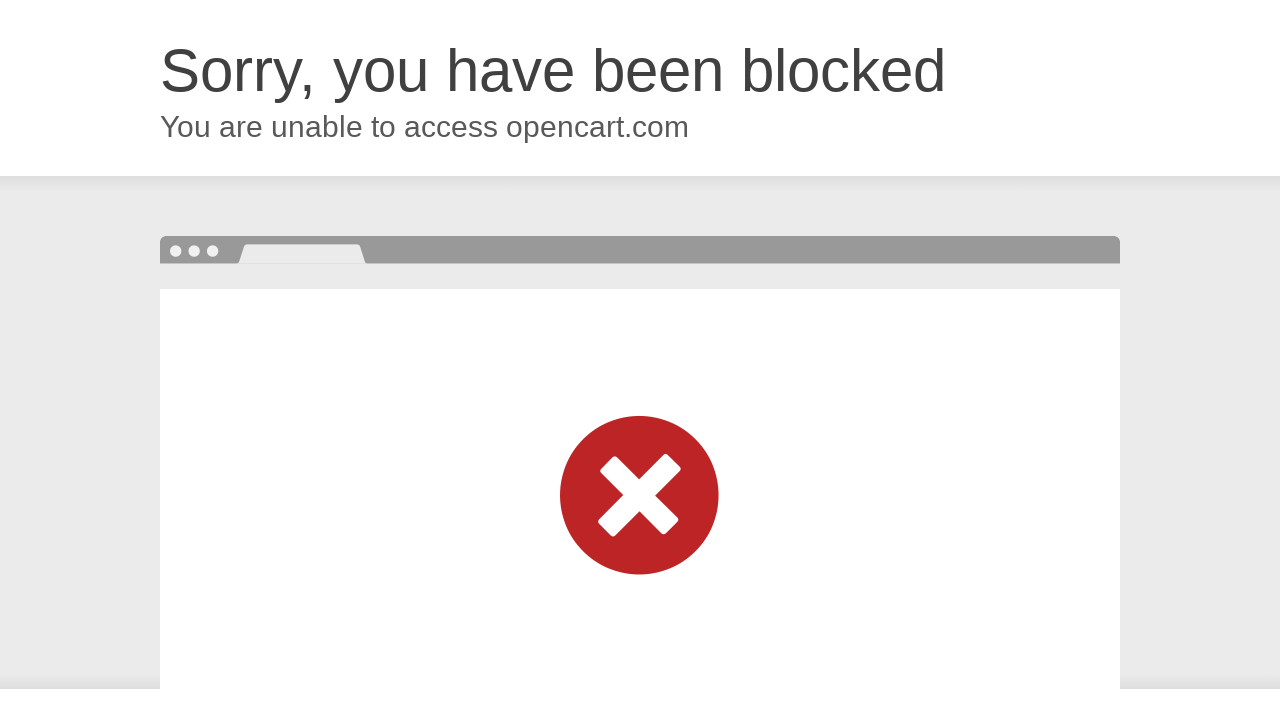